Tests window handling functionality by clicking a link that opens a new window, then switching back to the original window and verifying the page title

Starting URL: https://the-internet.herokuapp.com/windows

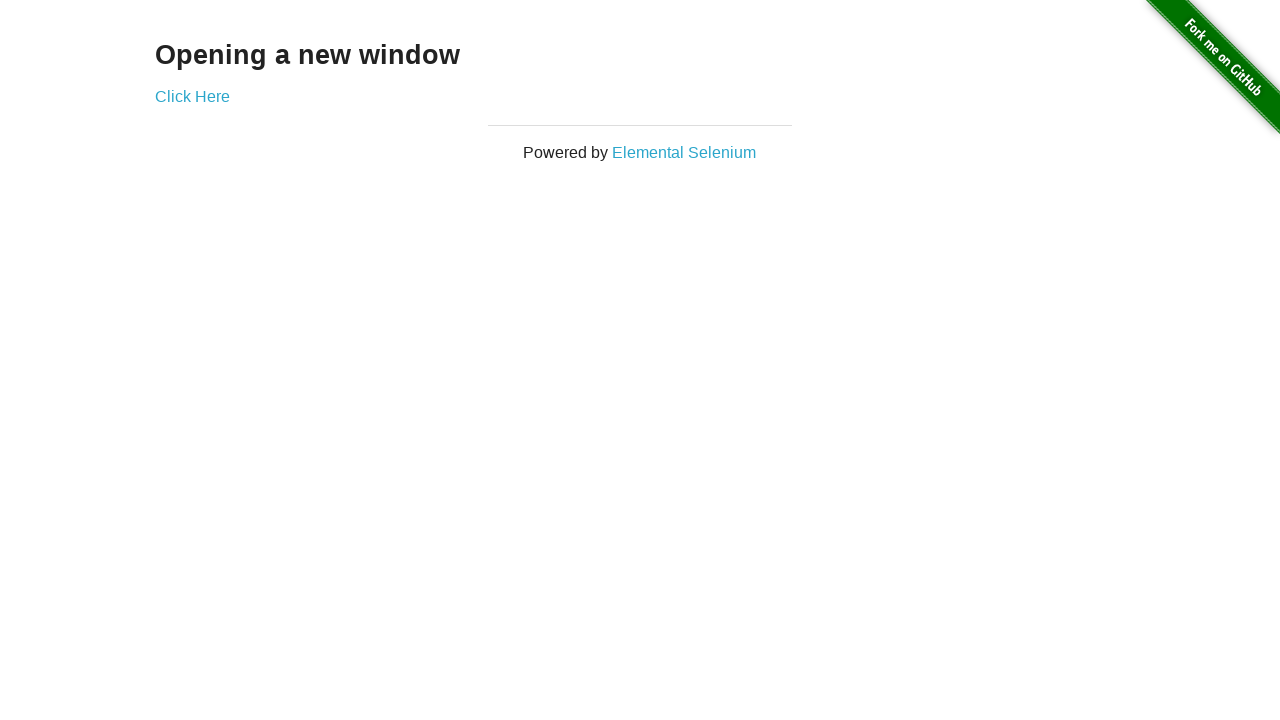

Verified 'Opening a new window' text is visible
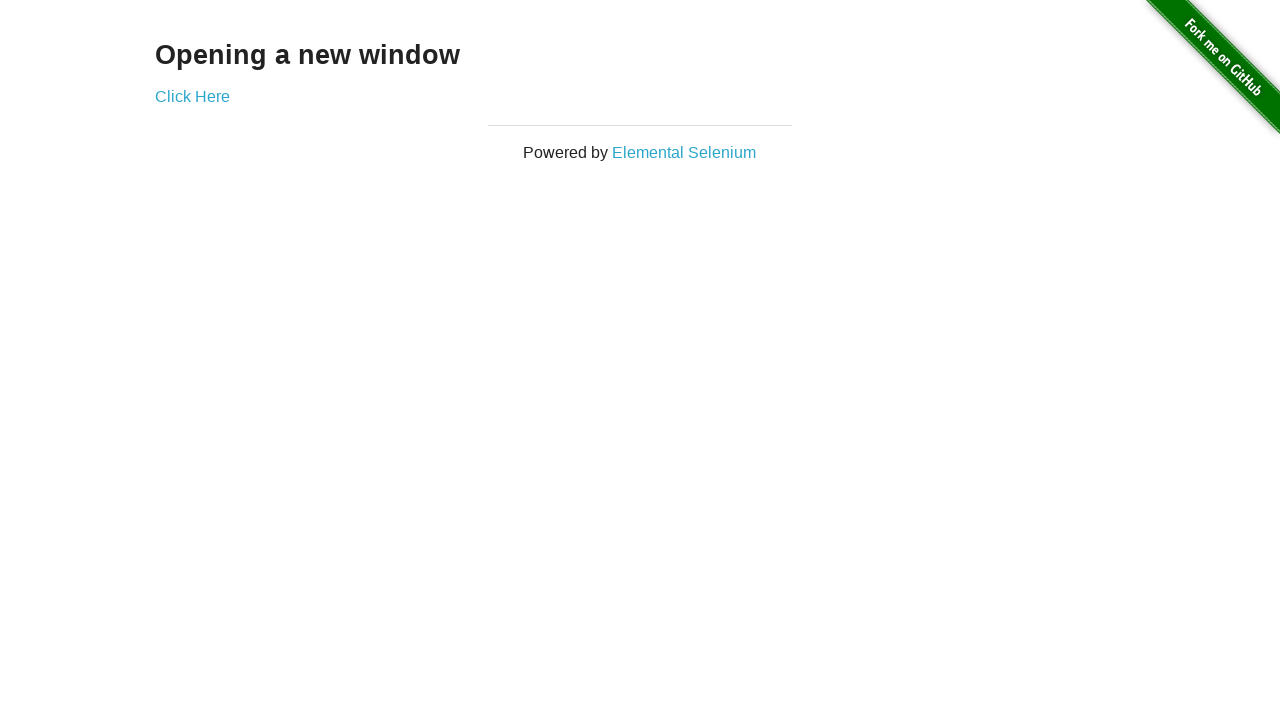

Verified page title is 'The Internet'
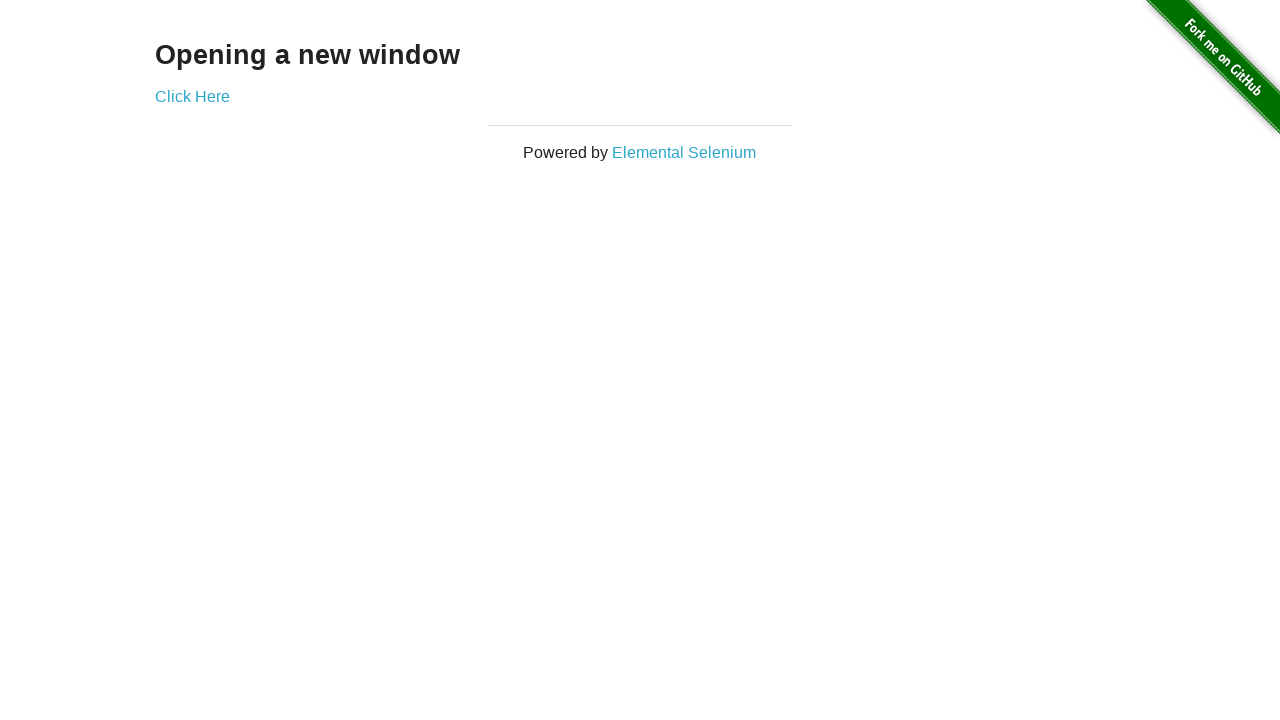

Clicked 'Click Here' button to open new window at (192, 96) on text='Click Here'
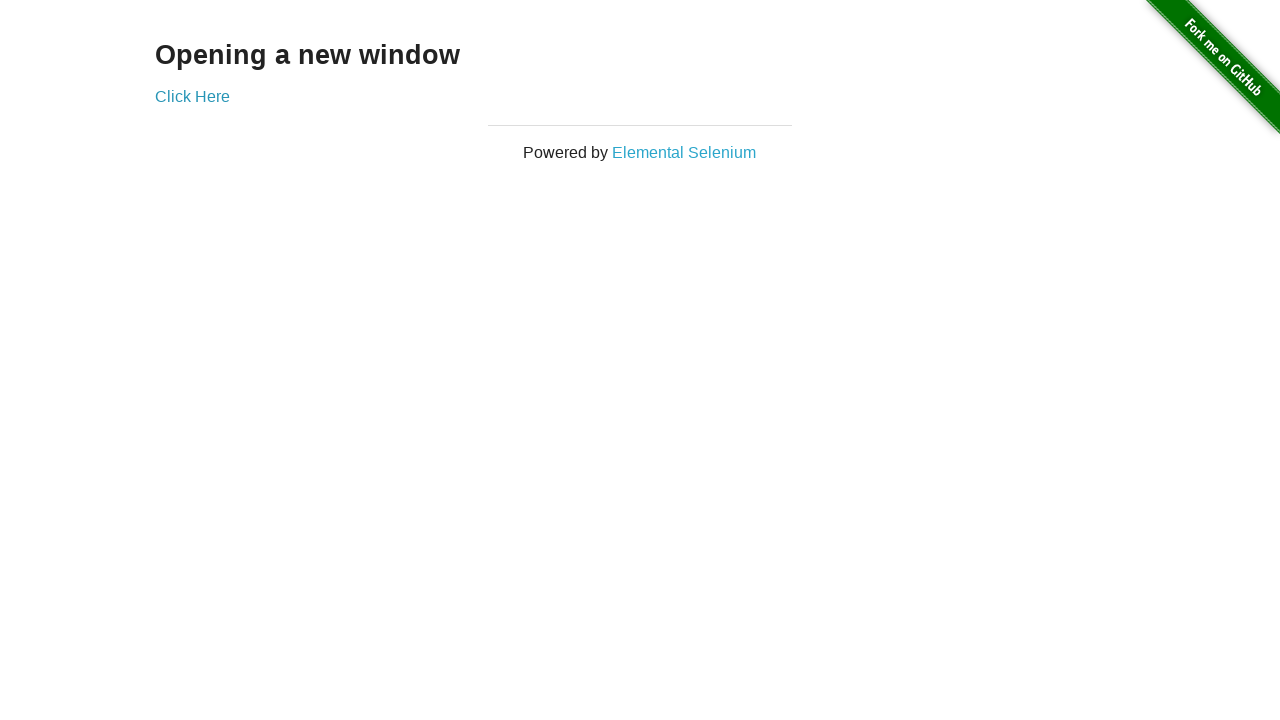

New window opened and captured
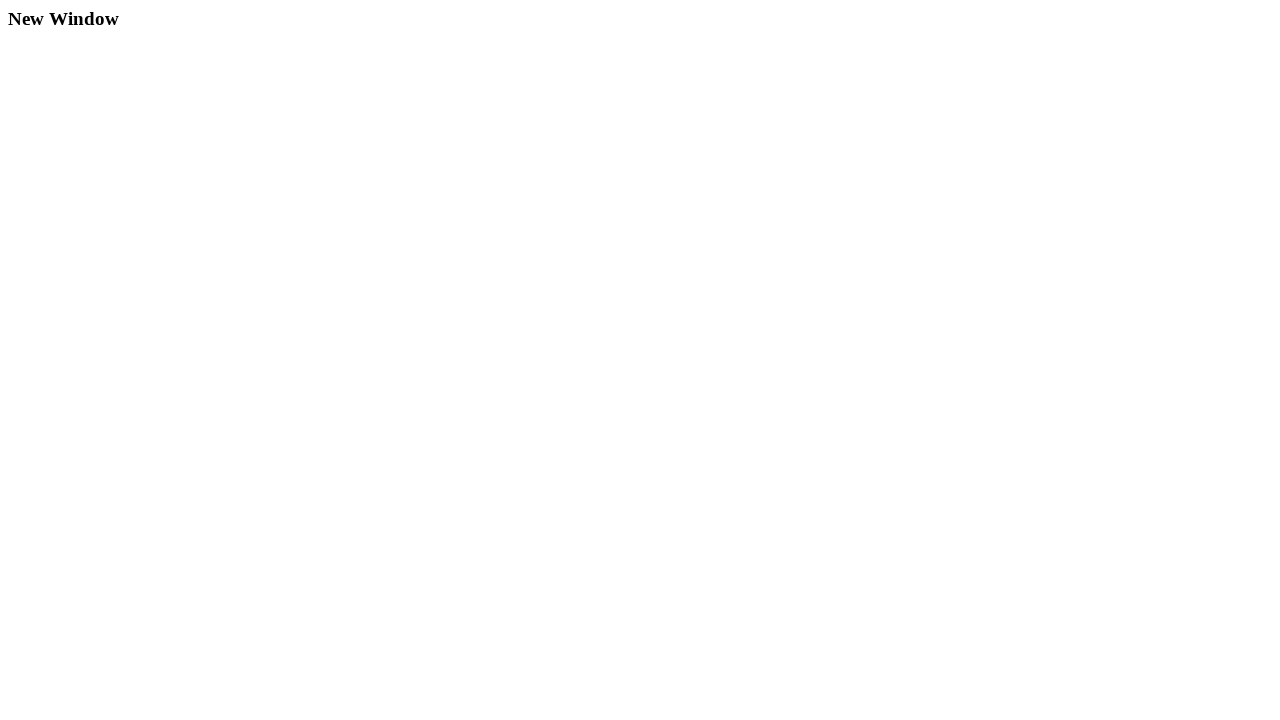

Switched back to original window and verified title is still 'The Internet'
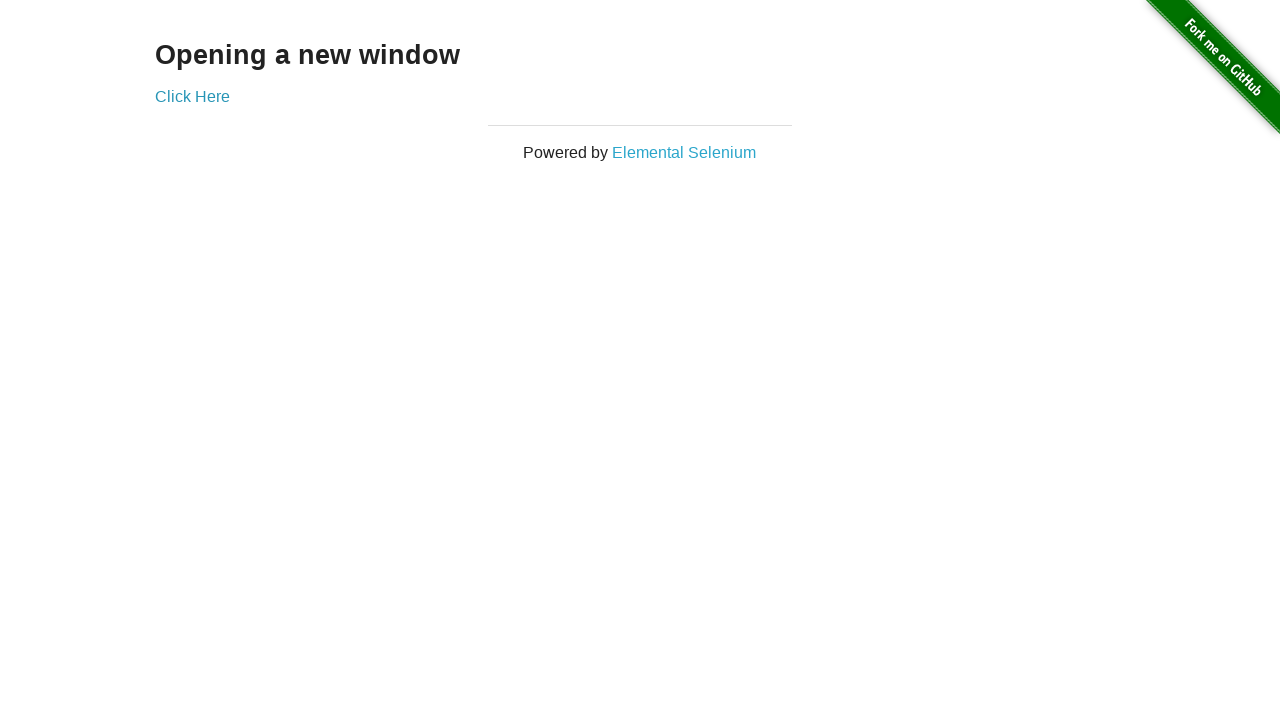

Closed the new window
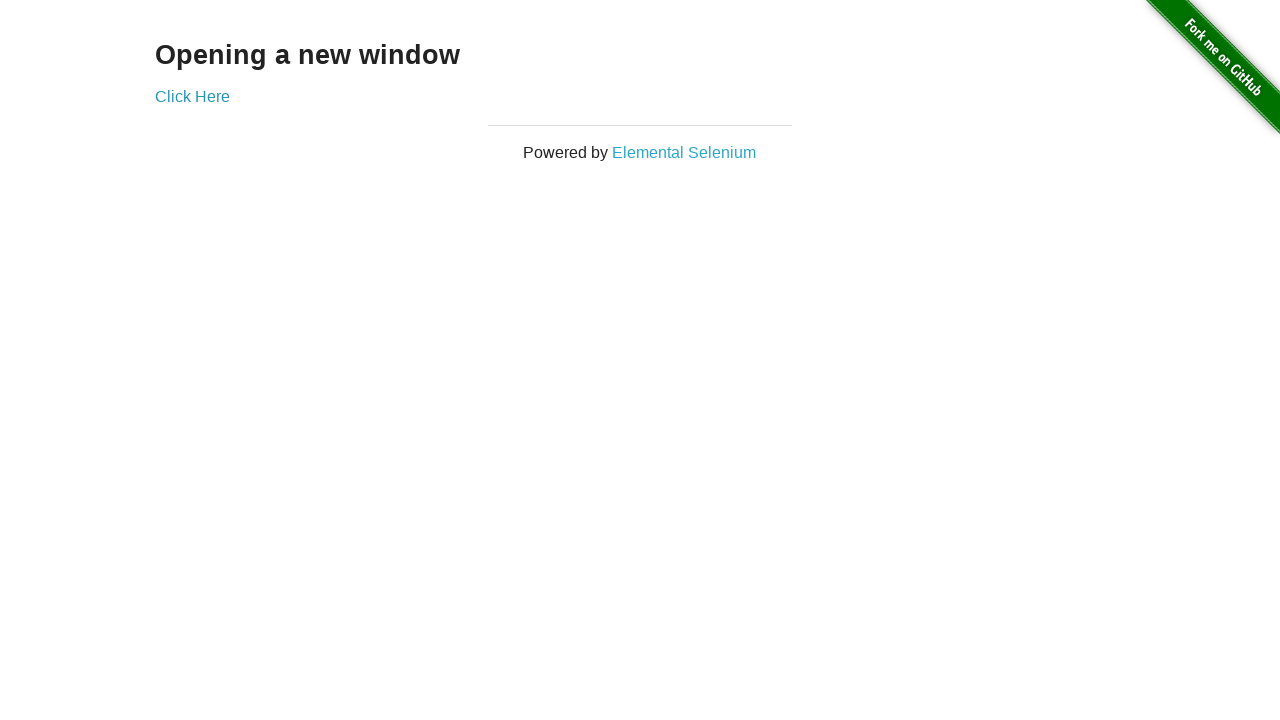

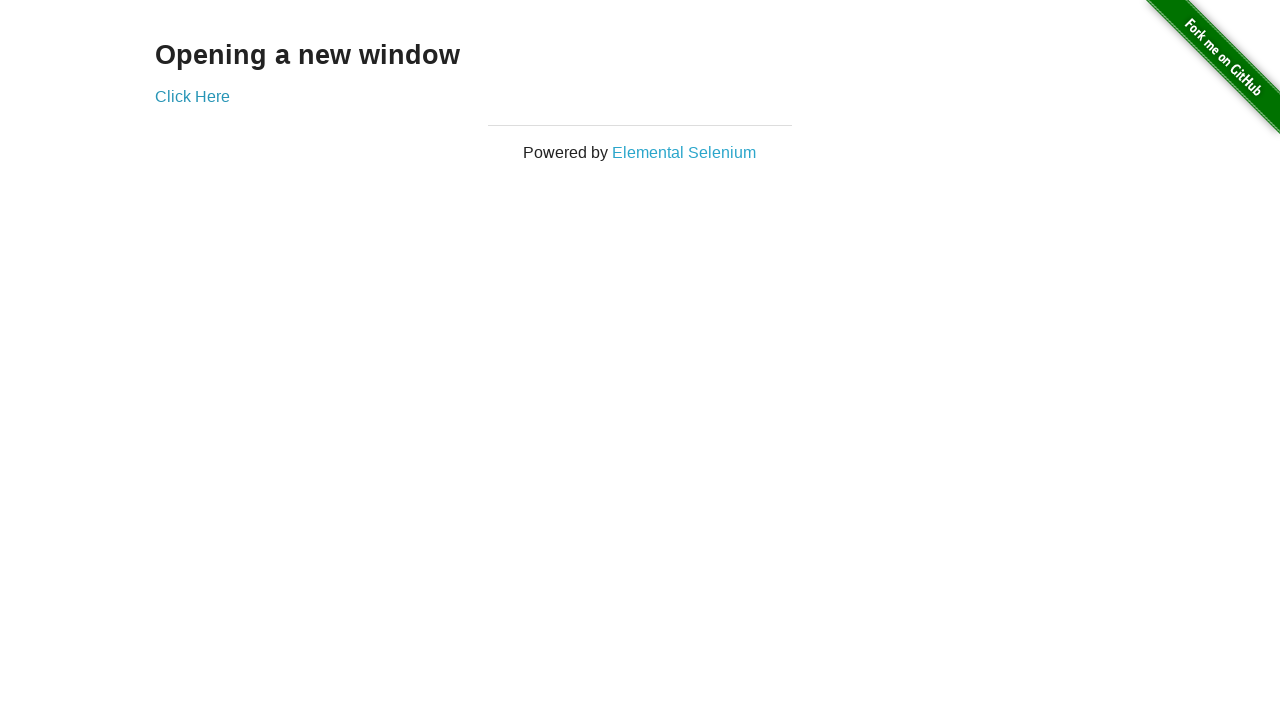